Tests that the Clear completed button is hidden when there are no completed items

Starting URL: https://demo.playwright.dev/todomvc

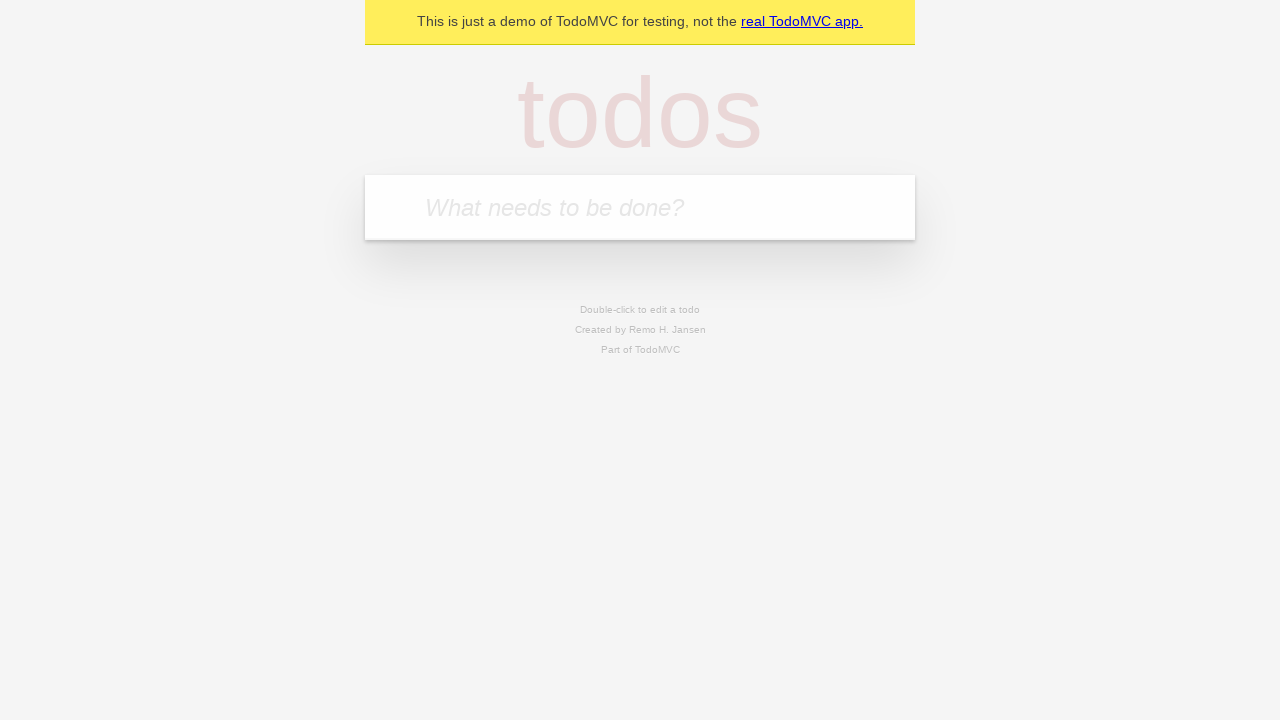

Filled input field with first todo 'buy some cheese' on internal:attr=[placeholder="What needs to be done?"i]
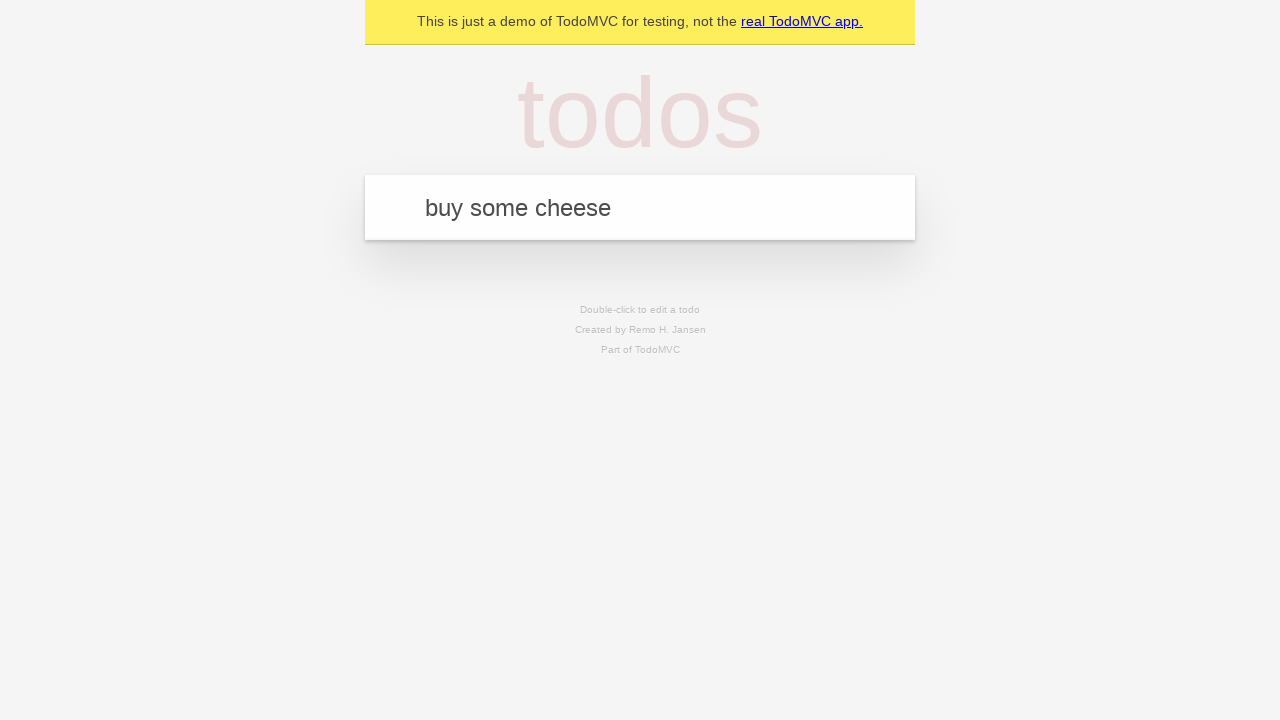

Pressed Enter to create first todo on internal:attr=[placeholder="What needs to be done?"i]
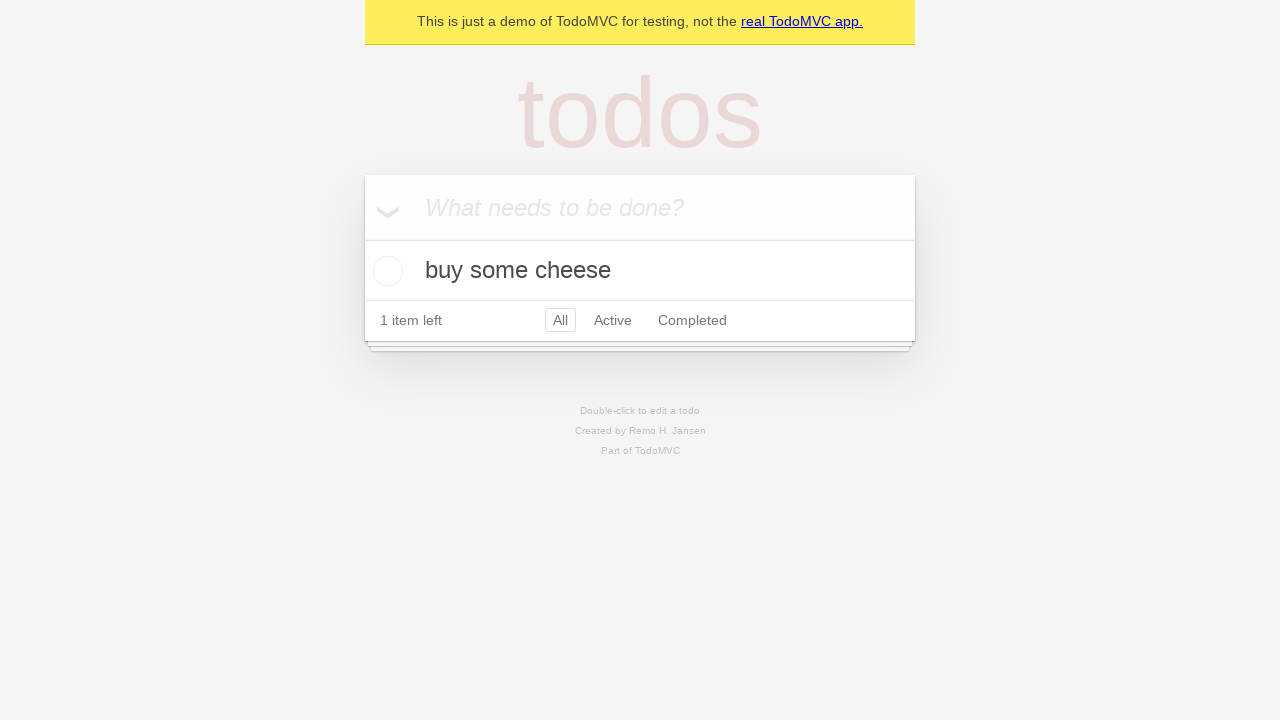

Filled input field with second todo 'feed the cat' on internal:attr=[placeholder="What needs to be done?"i]
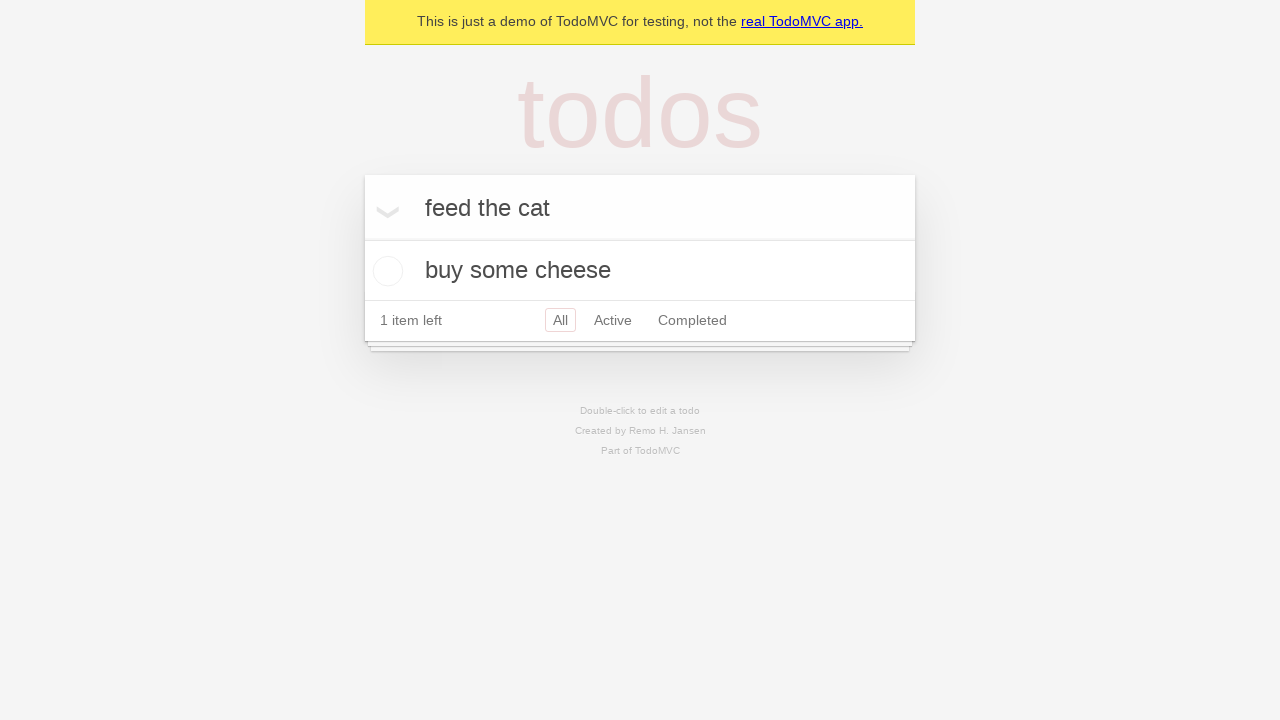

Pressed Enter to create second todo on internal:attr=[placeholder="What needs to be done?"i]
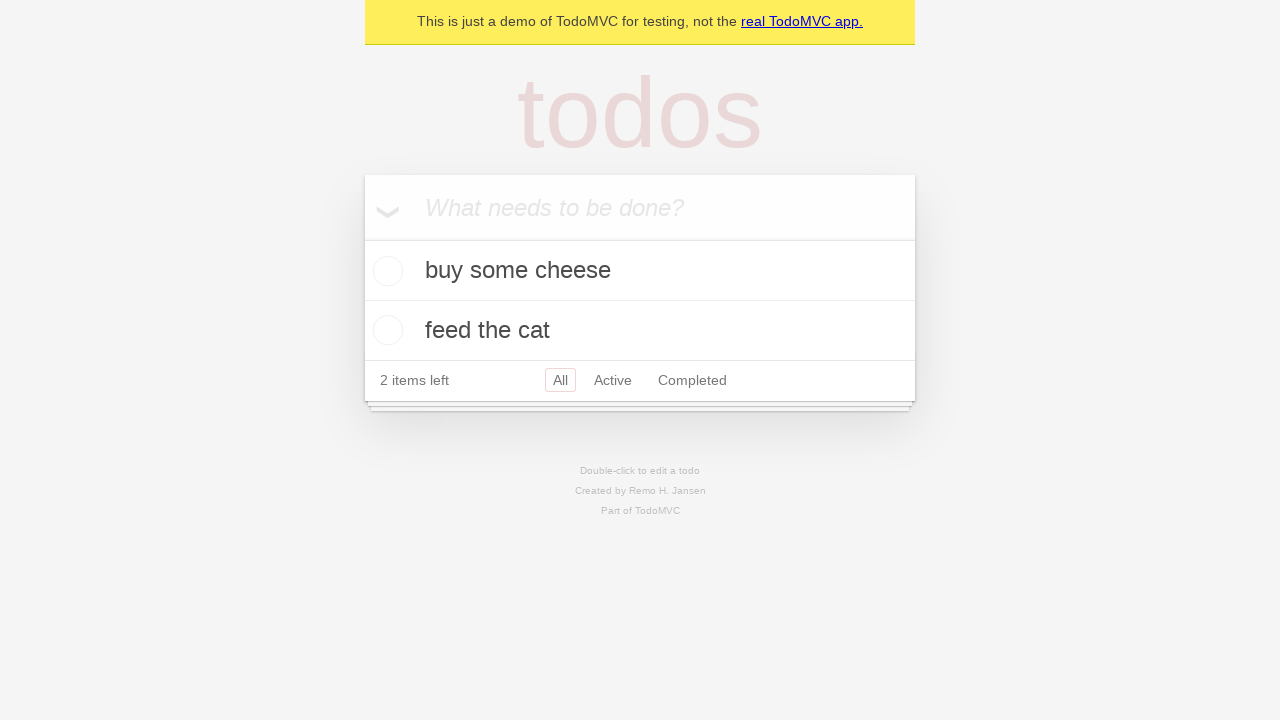

Filled input field with third todo 'book a doctors appointment' on internal:attr=[placeholder="What needs to be done?"i]
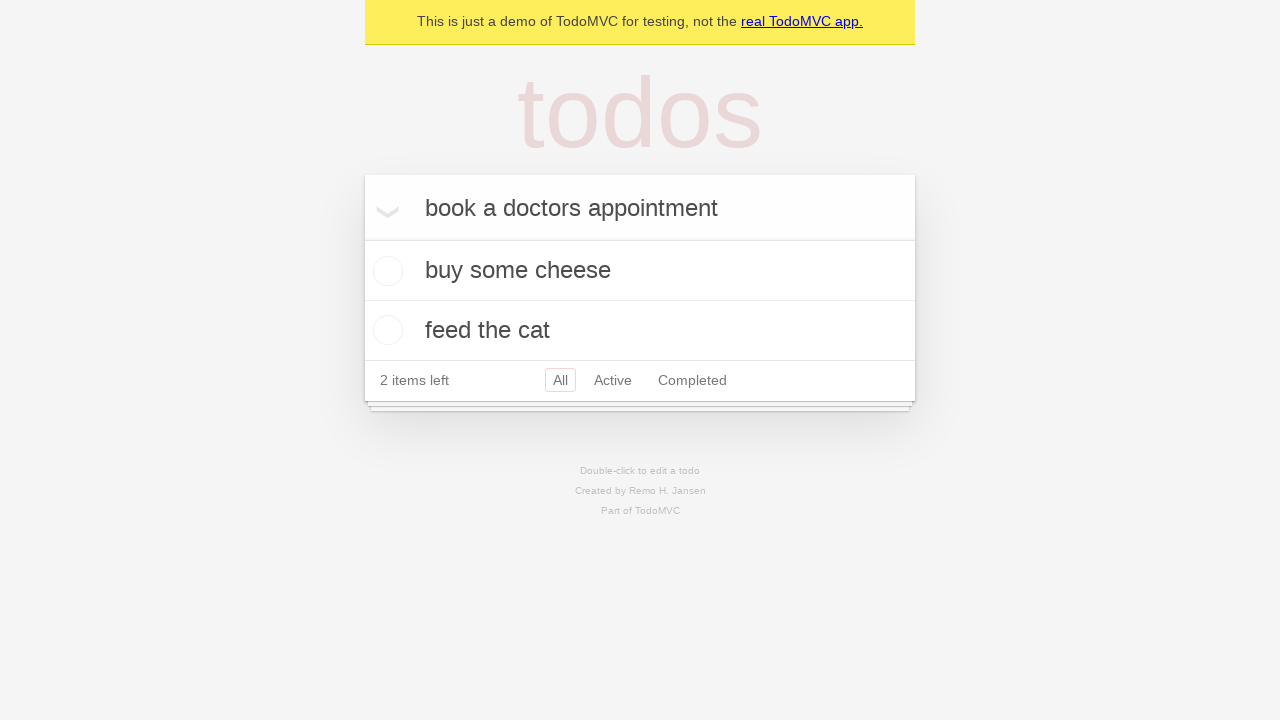

Pressed Enter to create third todo on internal:attr=[placeholder="What needs to be done?"i]
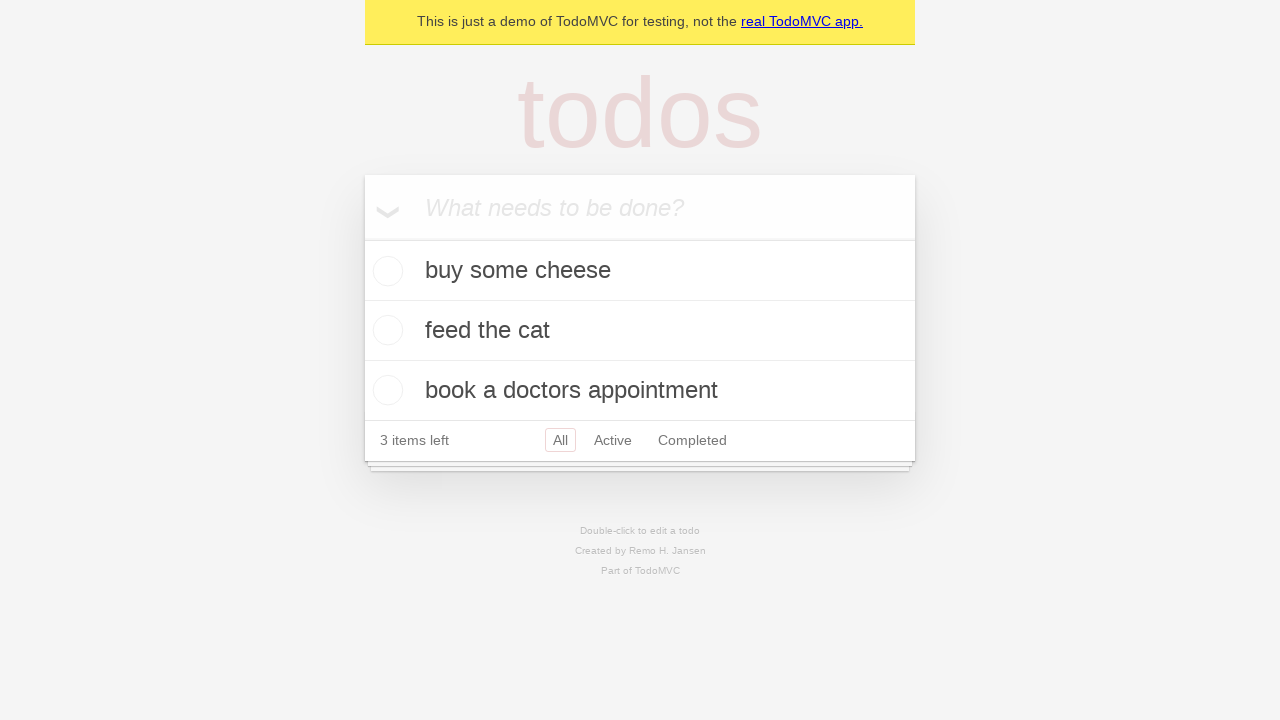

Checked the first todo item as completed at (385, 271) on .todo-list li .toggle >> nth=0
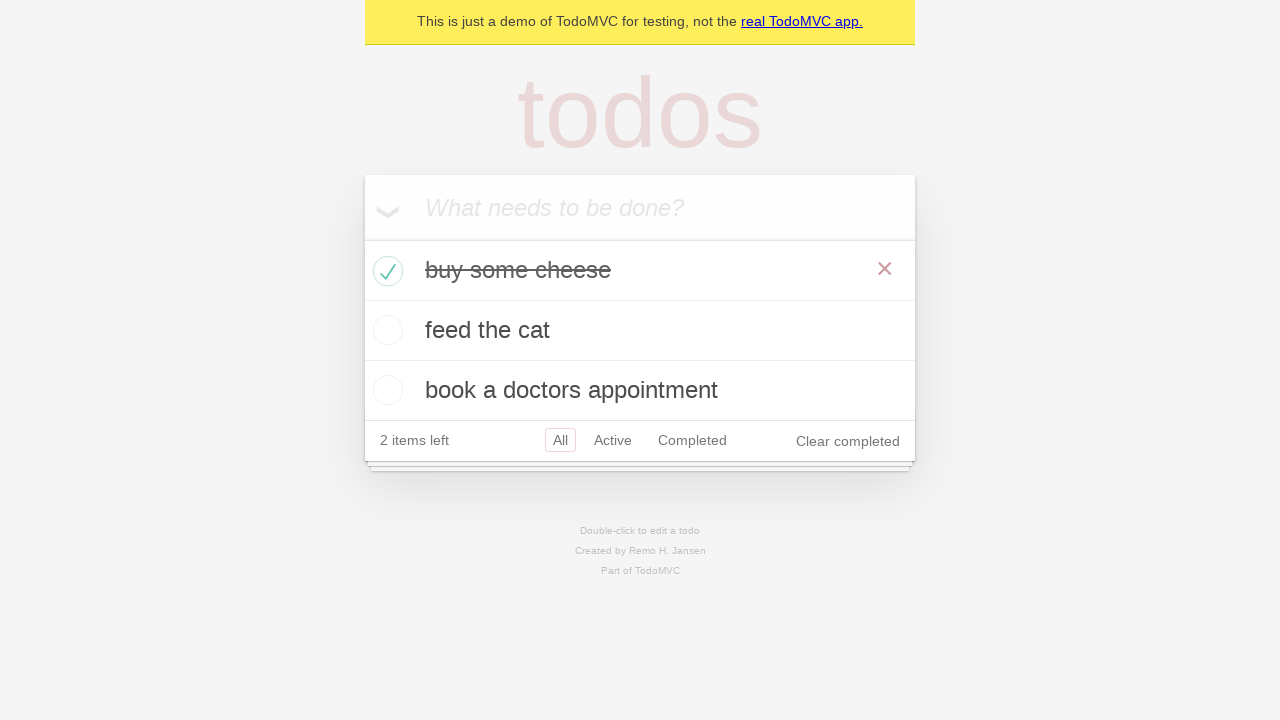

Clicked Clear completed button to remove completed todos at (848, 441) on internal:role=button[name="Clear completed"i]
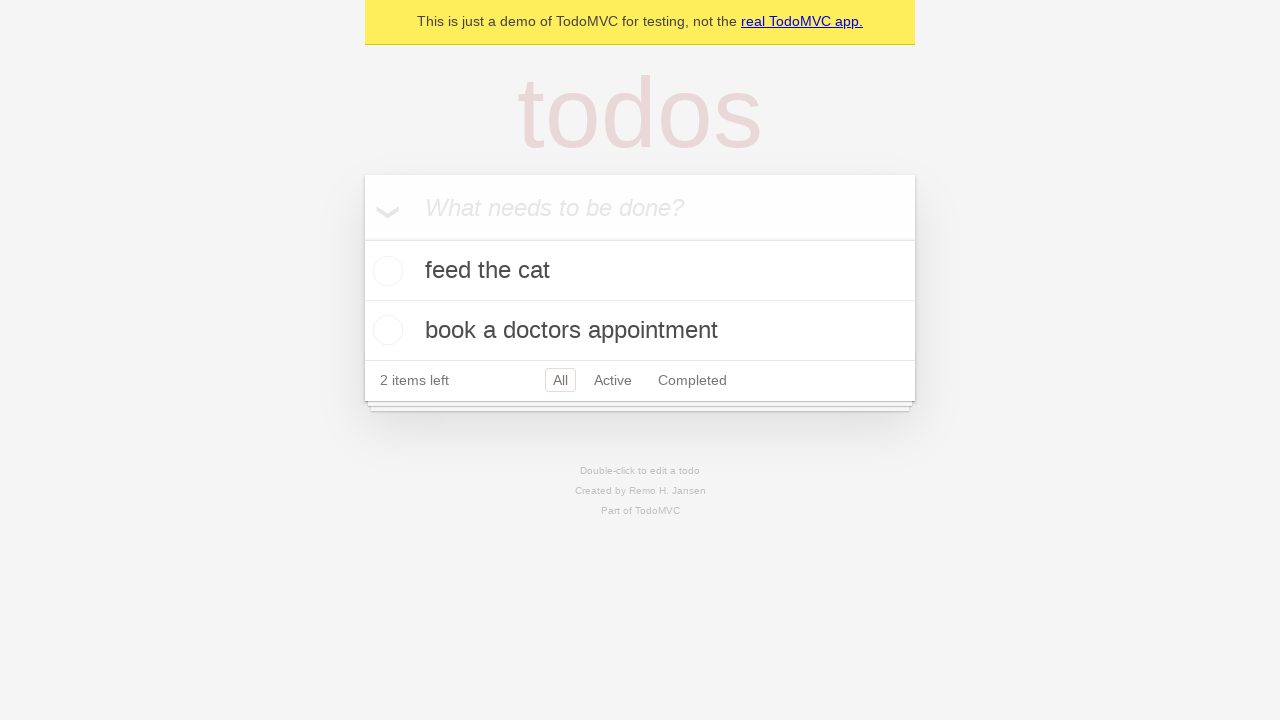

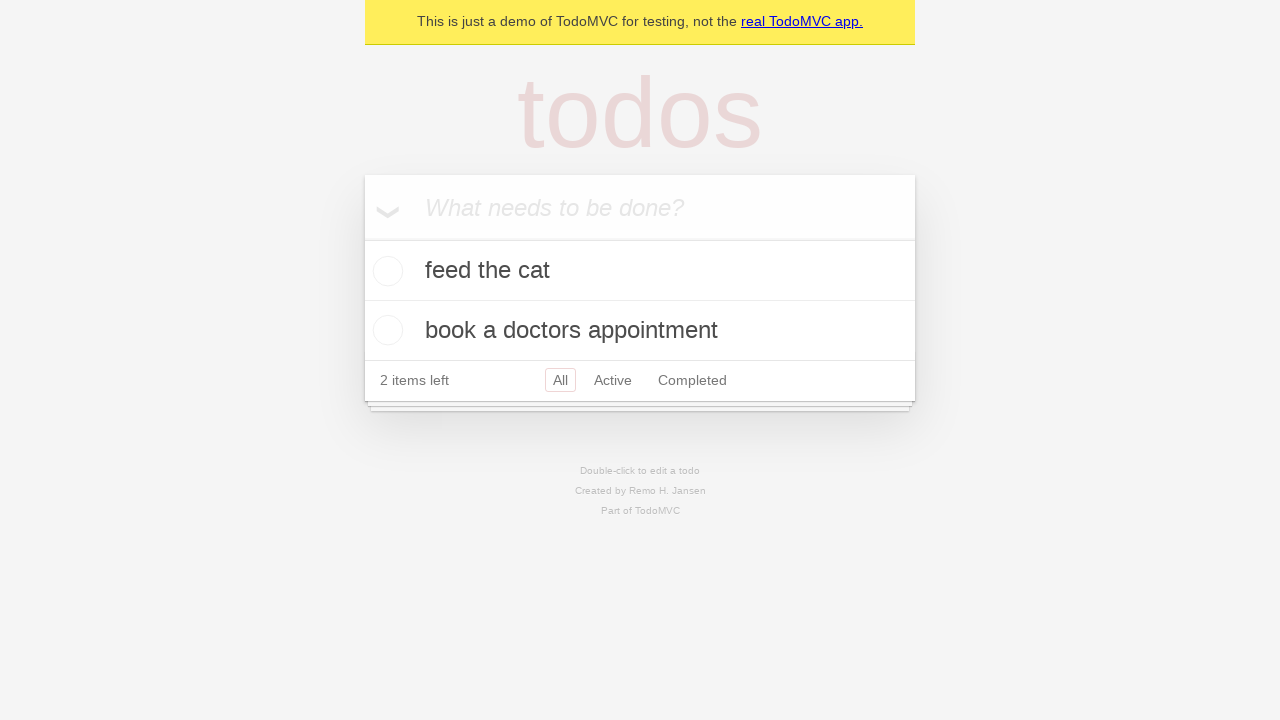